Tests JavaScript alert functionality by clicking a button that triggers an alert and then accepting the alert dialog

Starting URL: http://the-internet.herokuapp.com/javascript_alerts

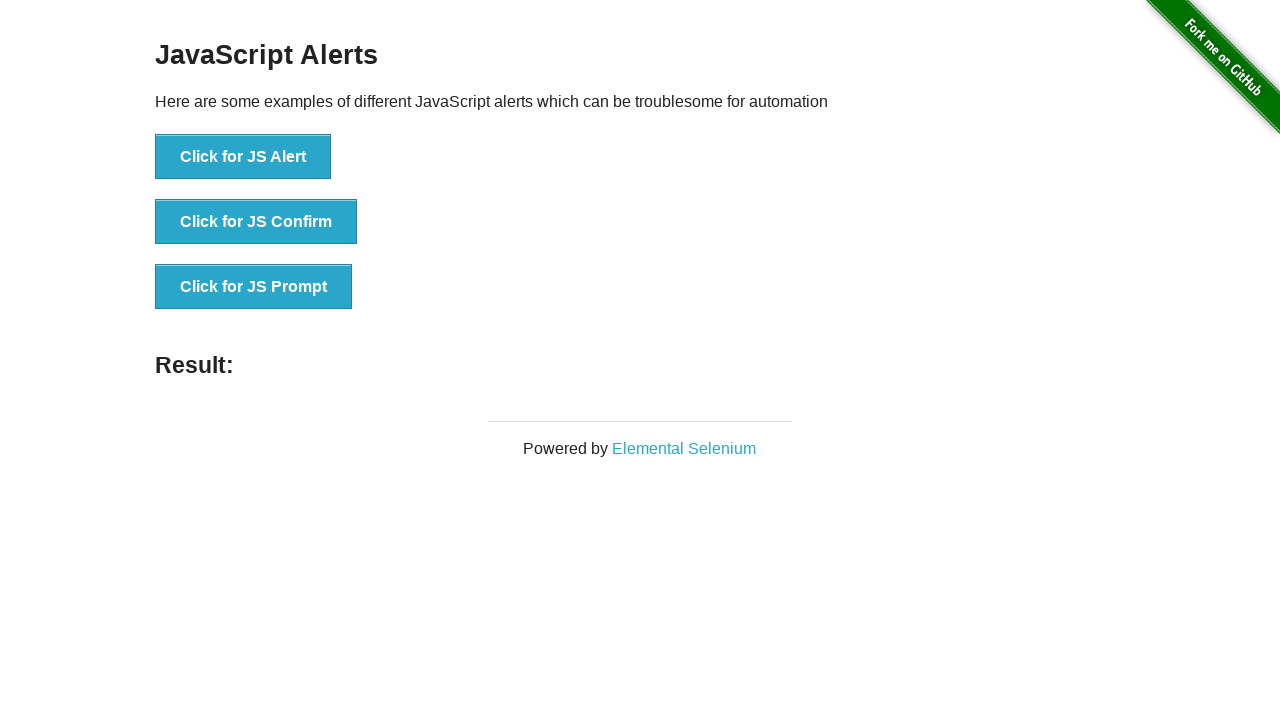

Set up dialog handler to accept alerts
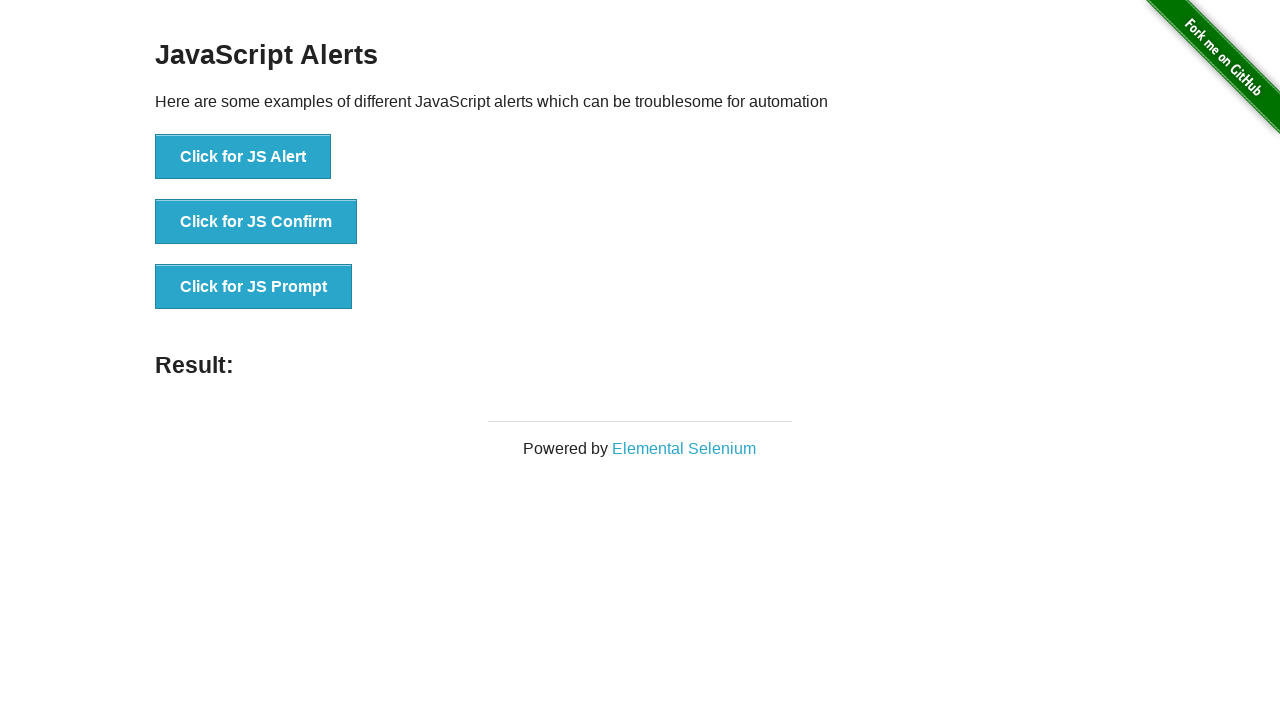

Clicked JS Alert button to trigger JavaScript alert at (243, 157) on button[onclick='jsAlert()']
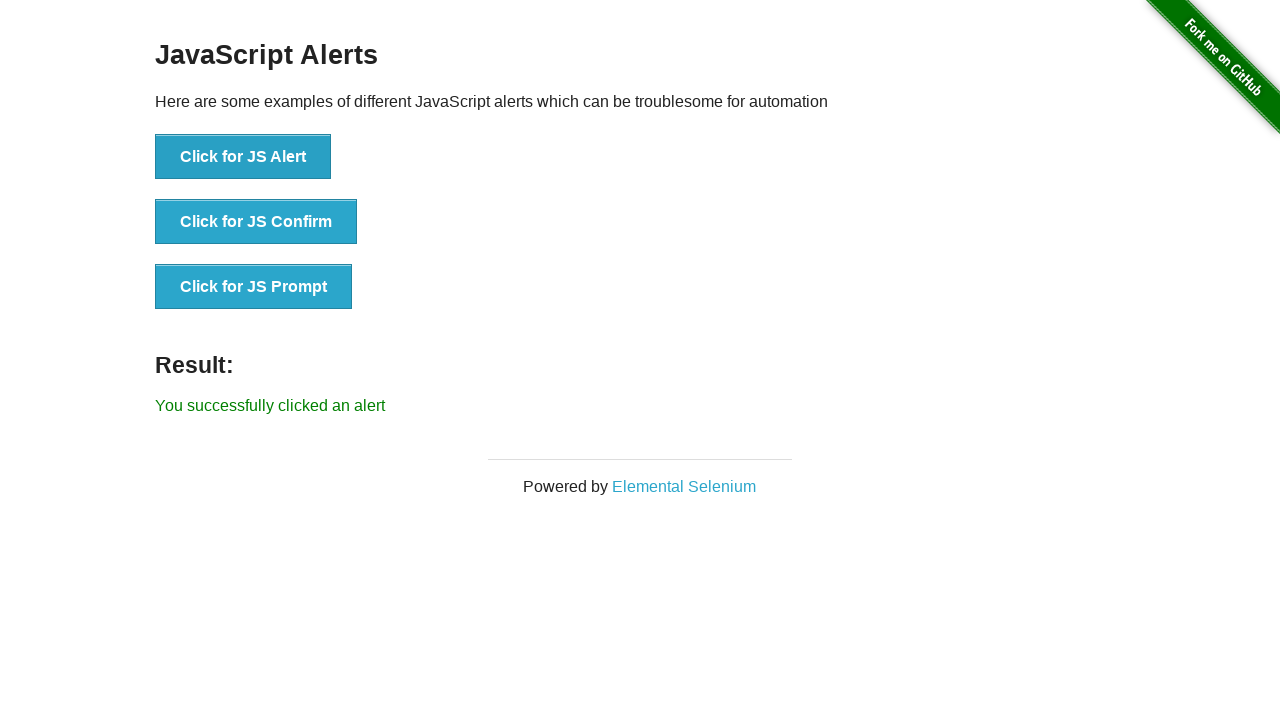

Waited for alert to be processed
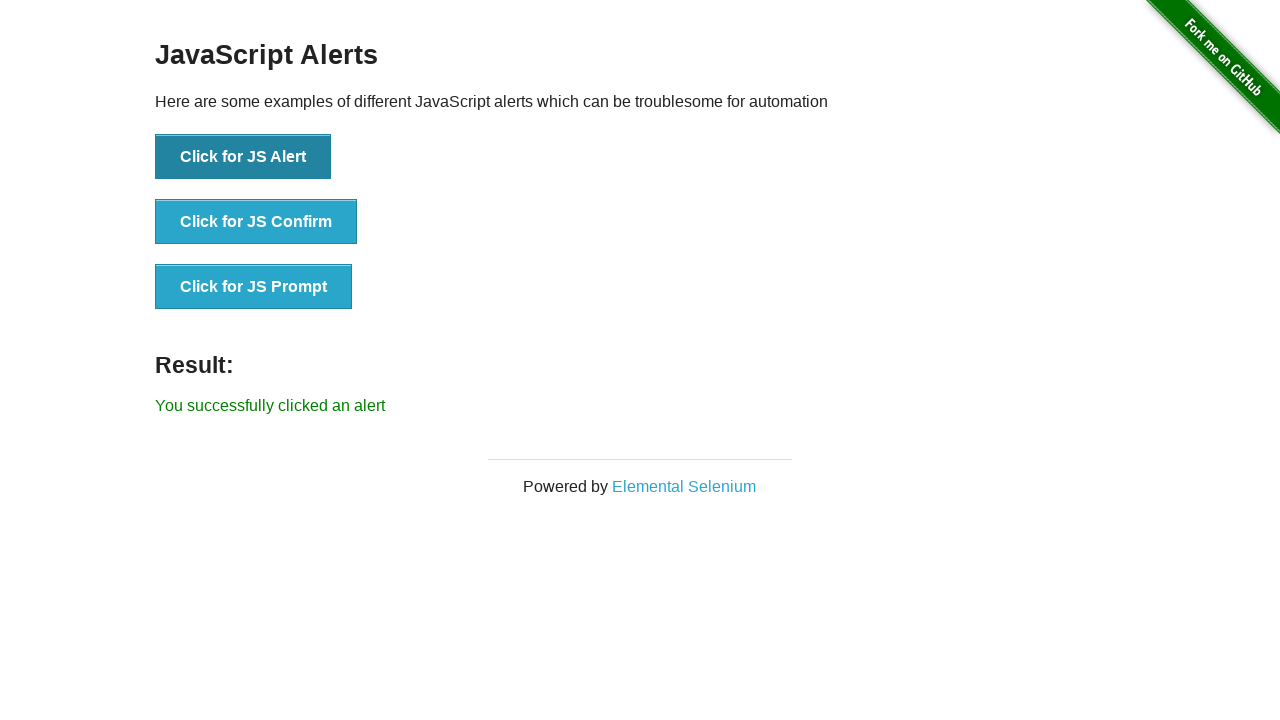

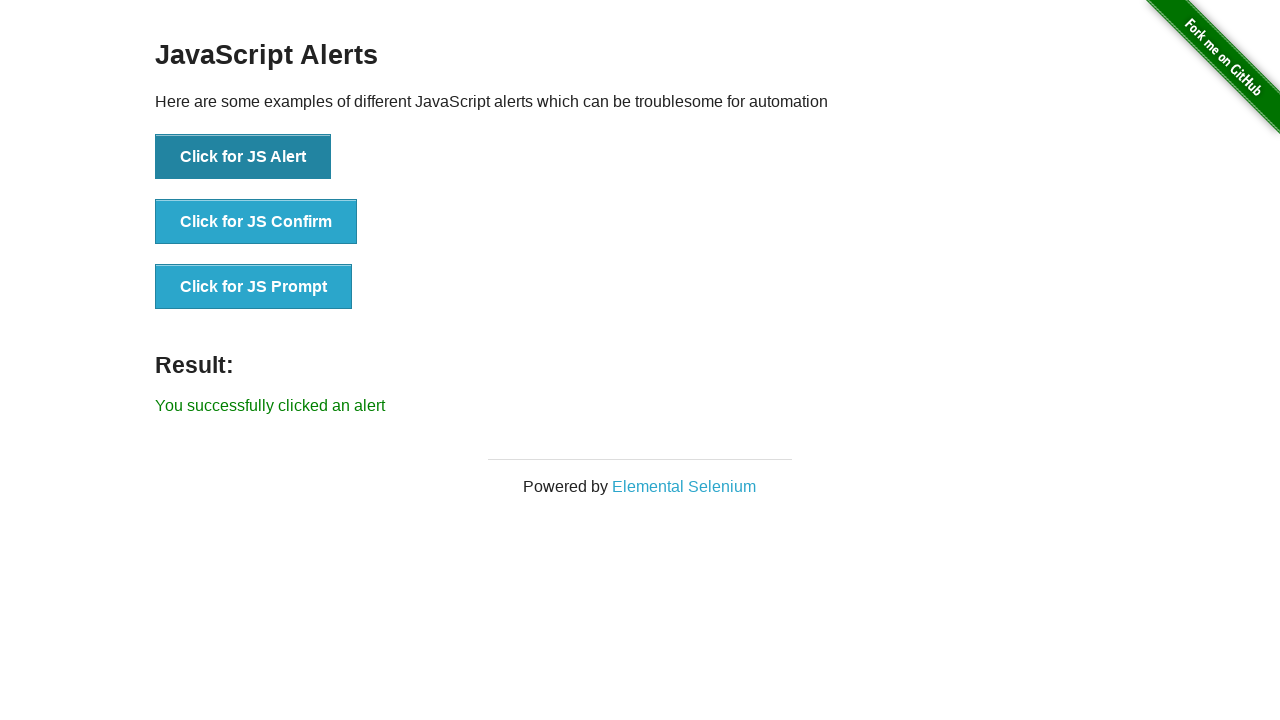